Navigates to the Advinia homepage and retrieves the page title and URL to verify the page loaded correctly.

Starting URL: http://www.advinia.co.uk

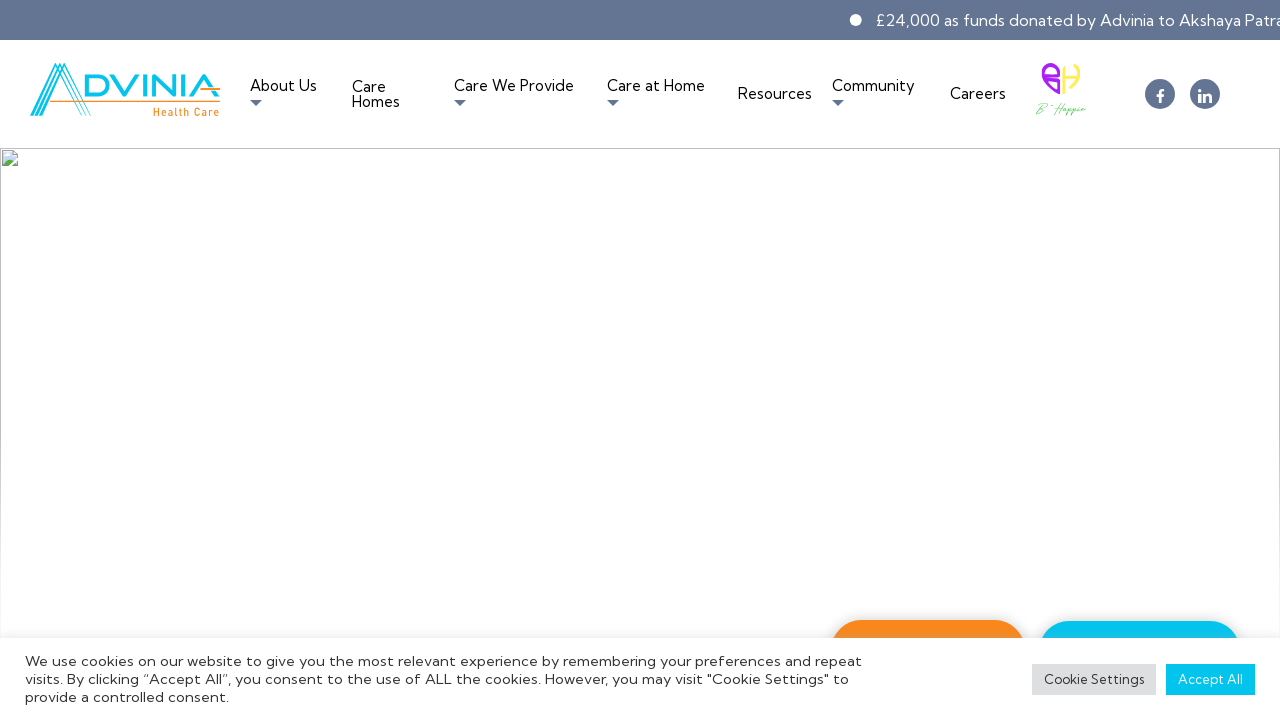

Waited for page DOM content to load
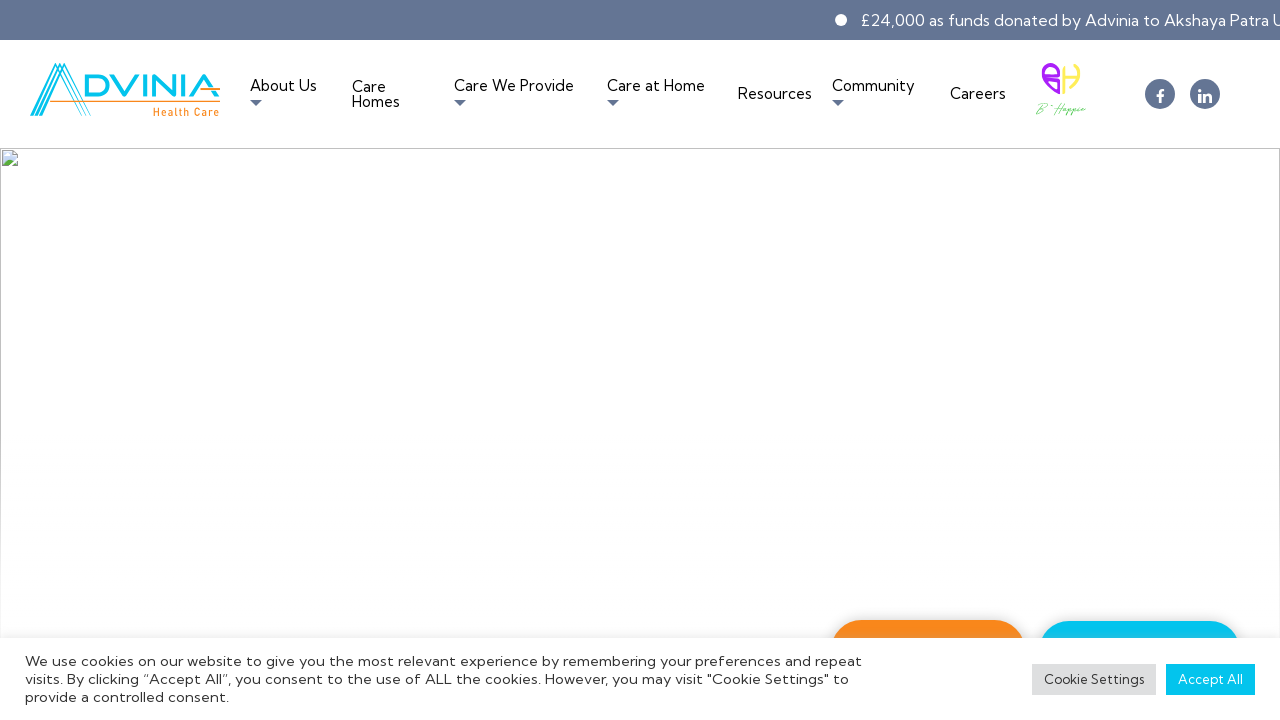

Retrieved page title: Care Homes | Residential Nursing & Dementia Care | Advinia Health Care
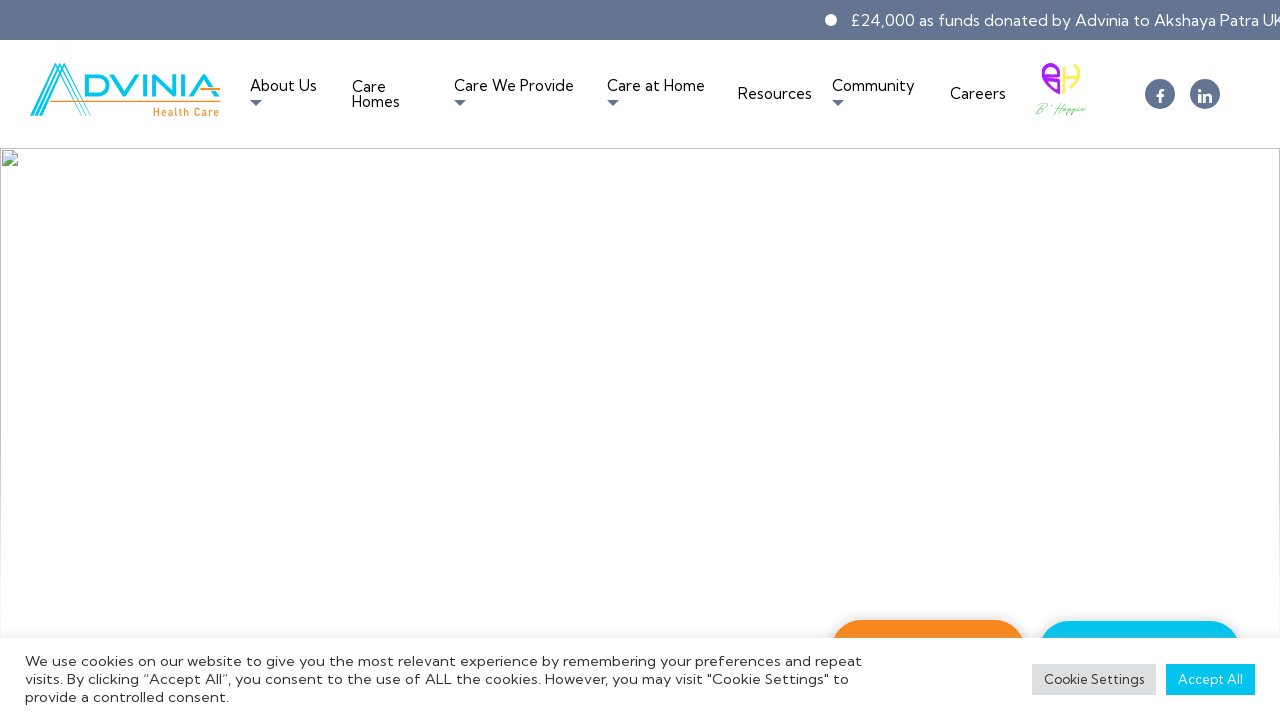

Retrieved current URL: https://www.advinia.co.uk/
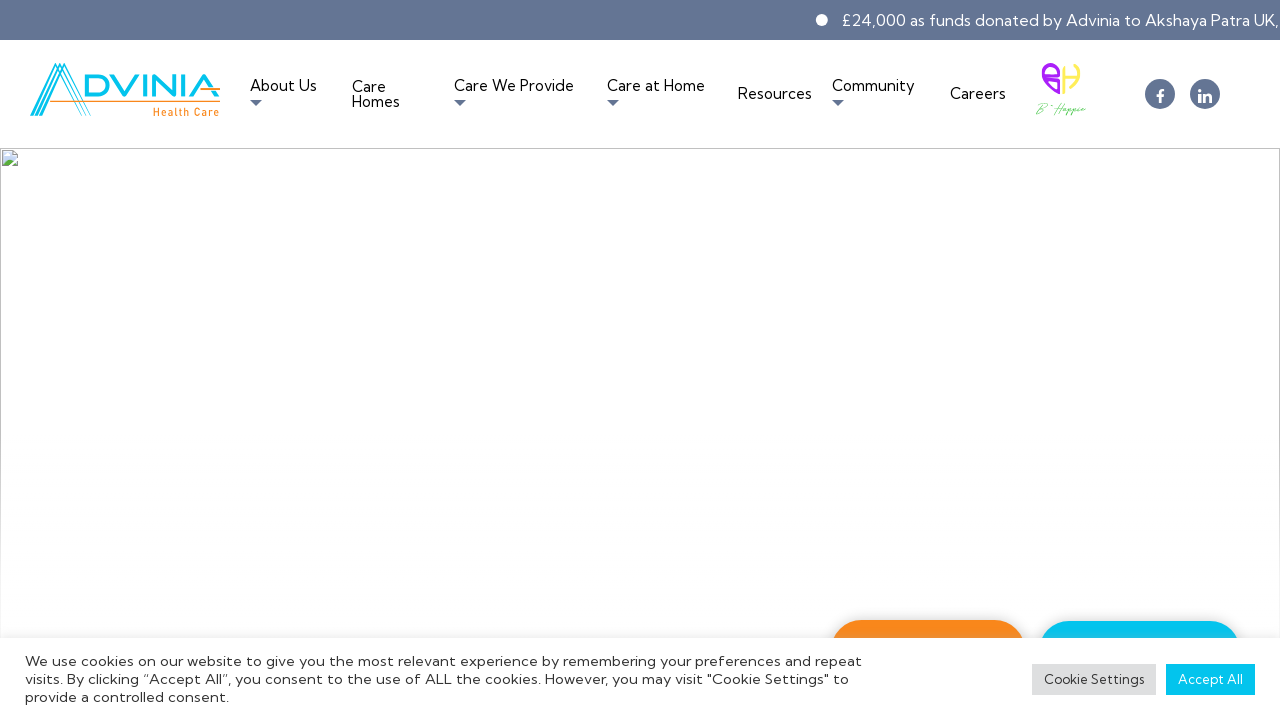

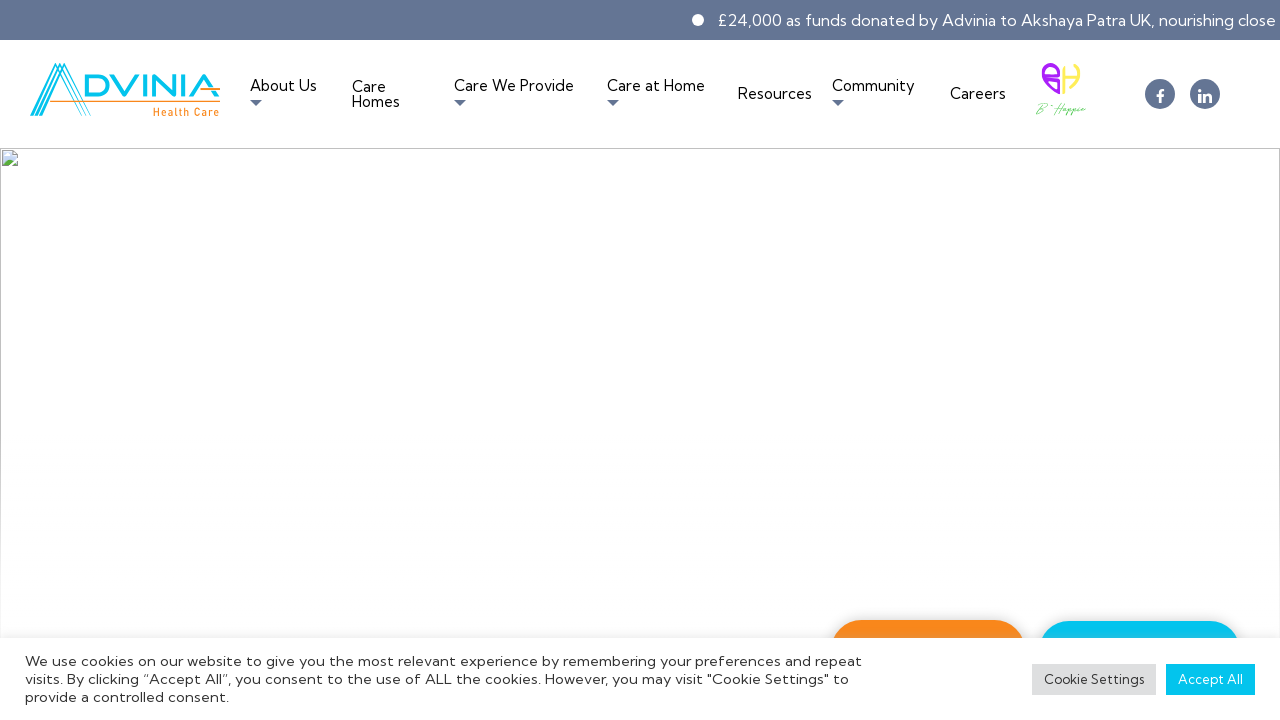